Navigates to WebdriverIO website and verifies the page title is correct

Starting URL: https://webdriver.io

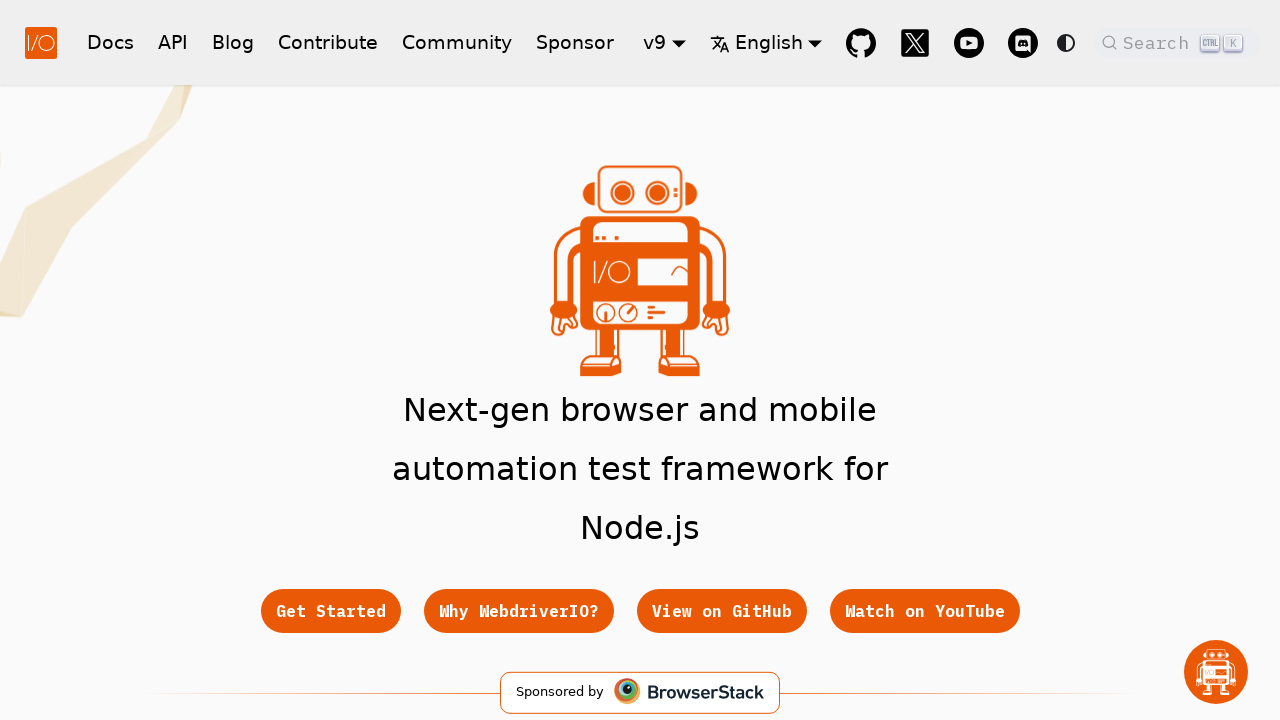

Waited for page DOM content to load
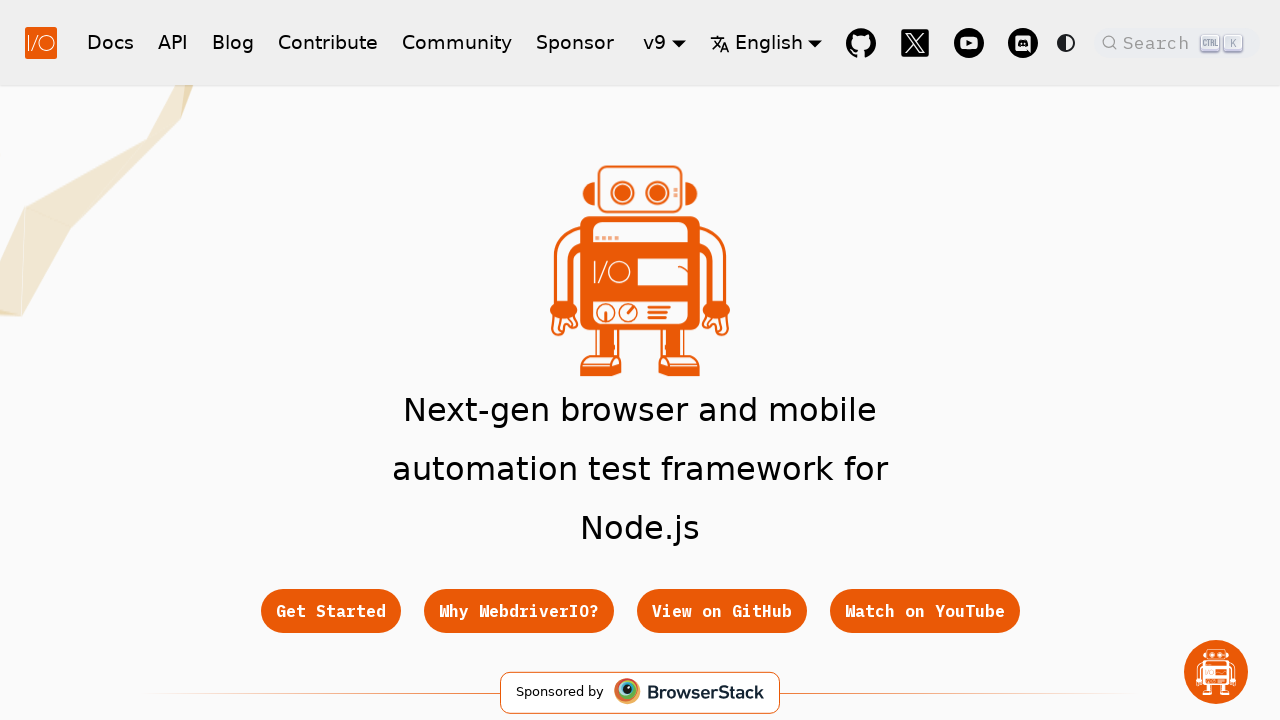

Verified page title contains 'WebdriverIO'
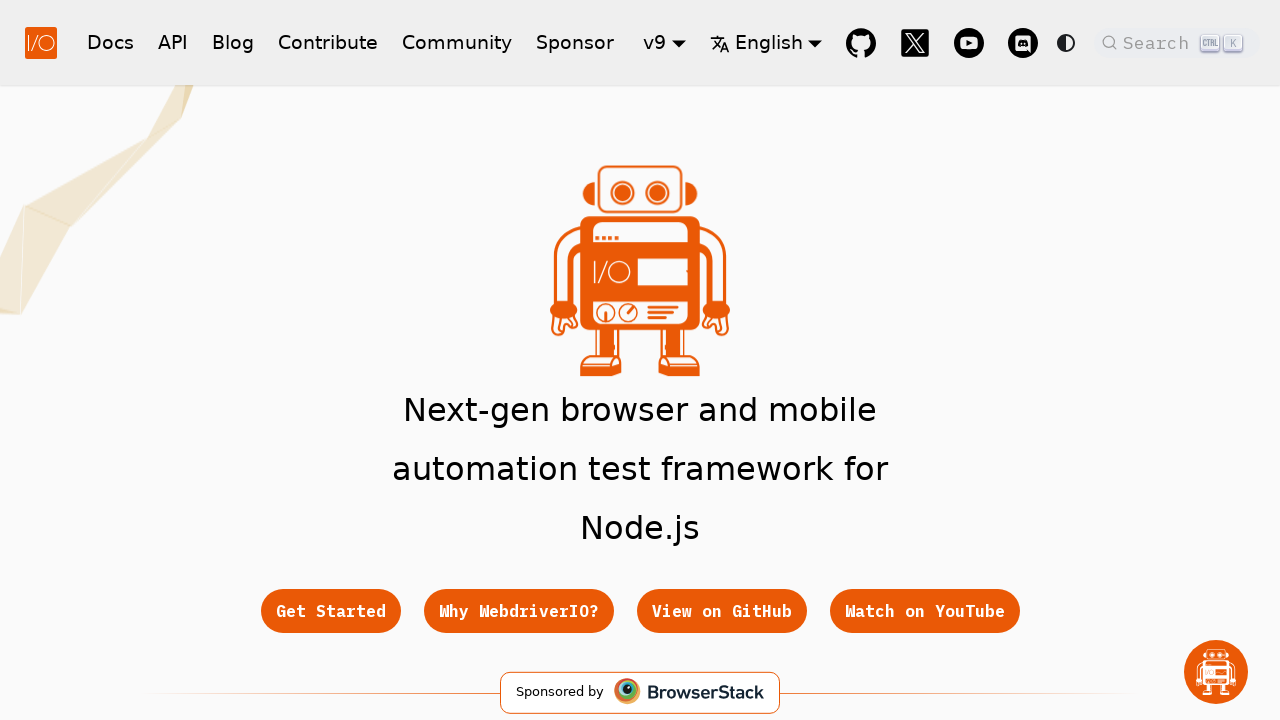

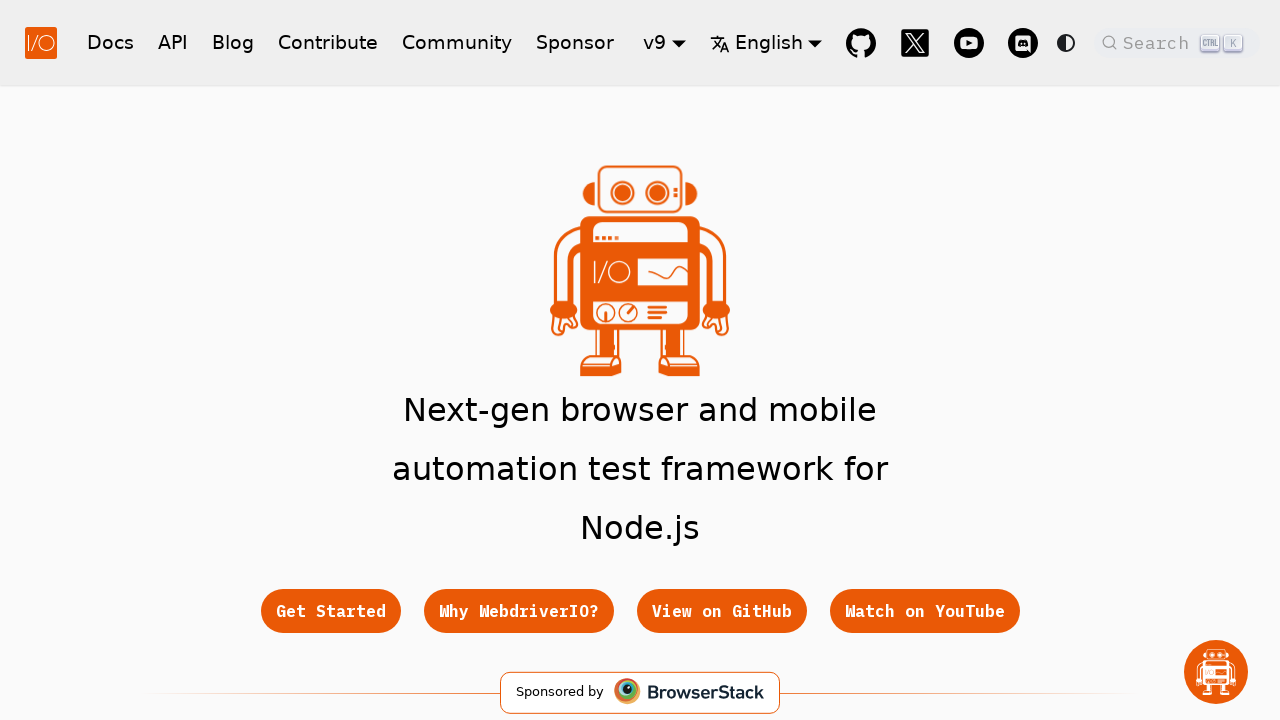